Tests progress bar functionality by clicking start button, waiting for completion using fluent wait, and then clicking reset button

Starting URL: https://demoqa.com/progress-bar

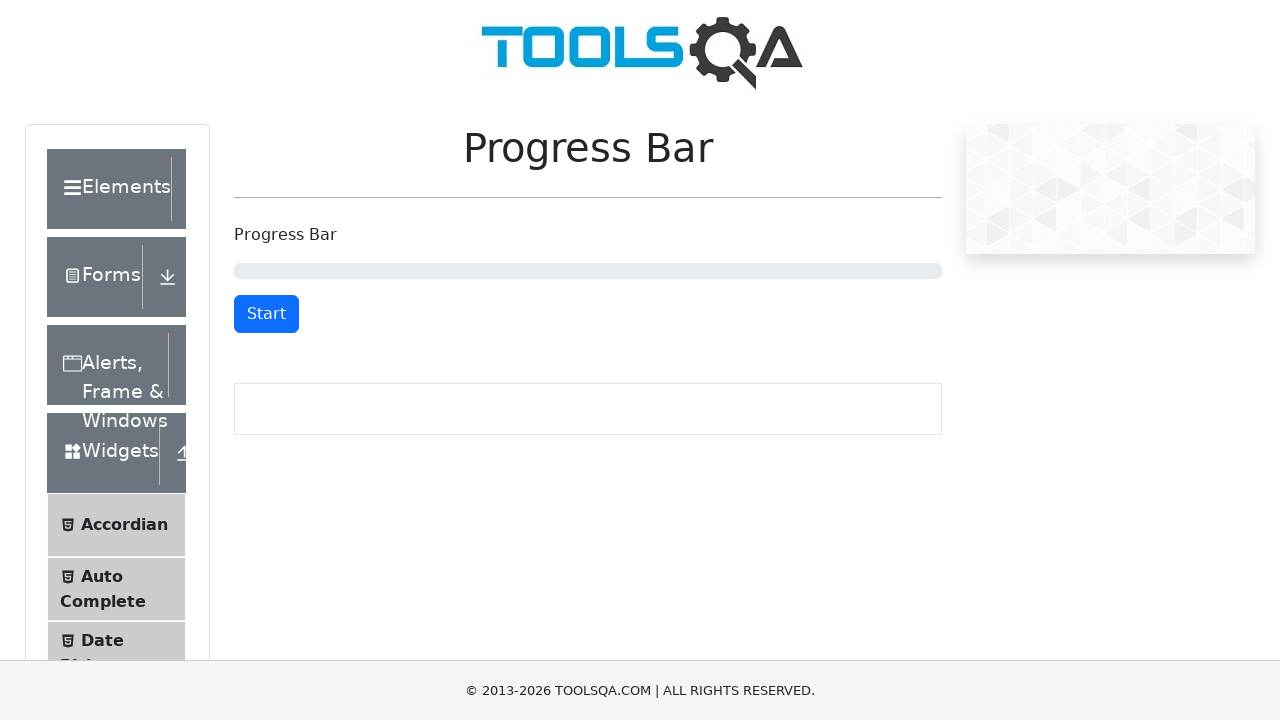

Clicked start button to begin progress bar at (266, 314) on button#startStopButton
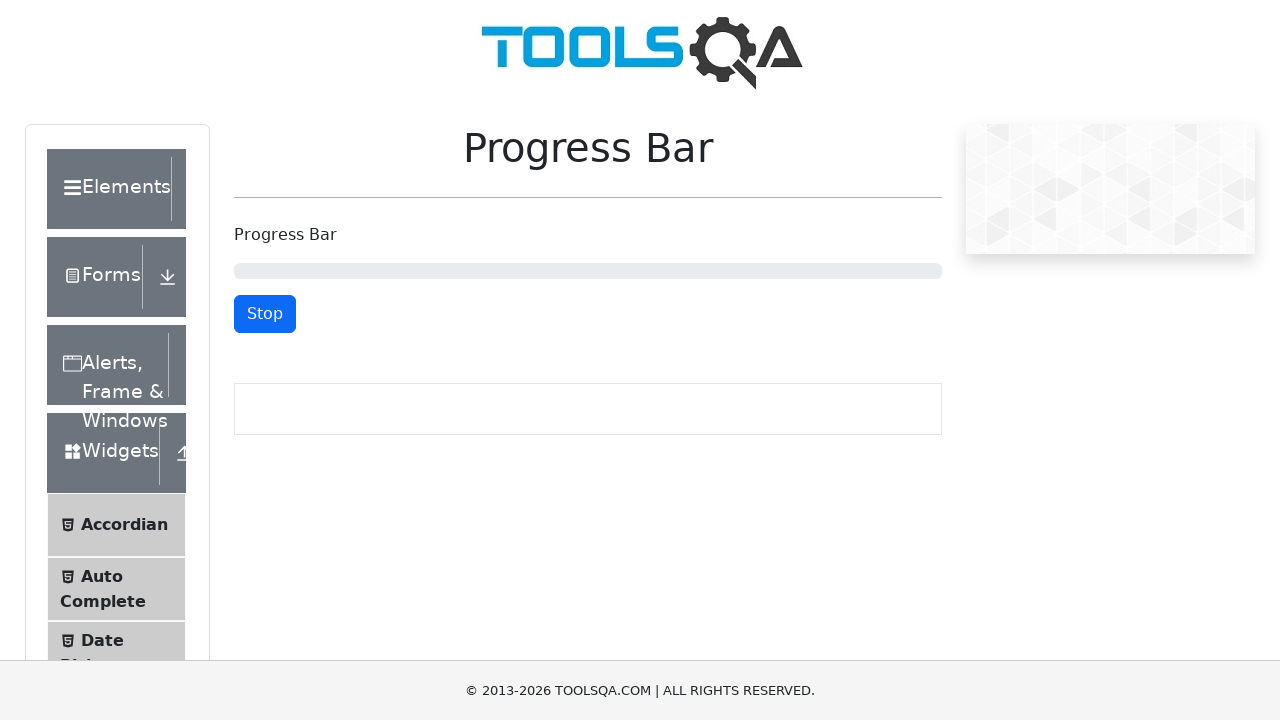

Waited for progress bar to complete and reset button to appear
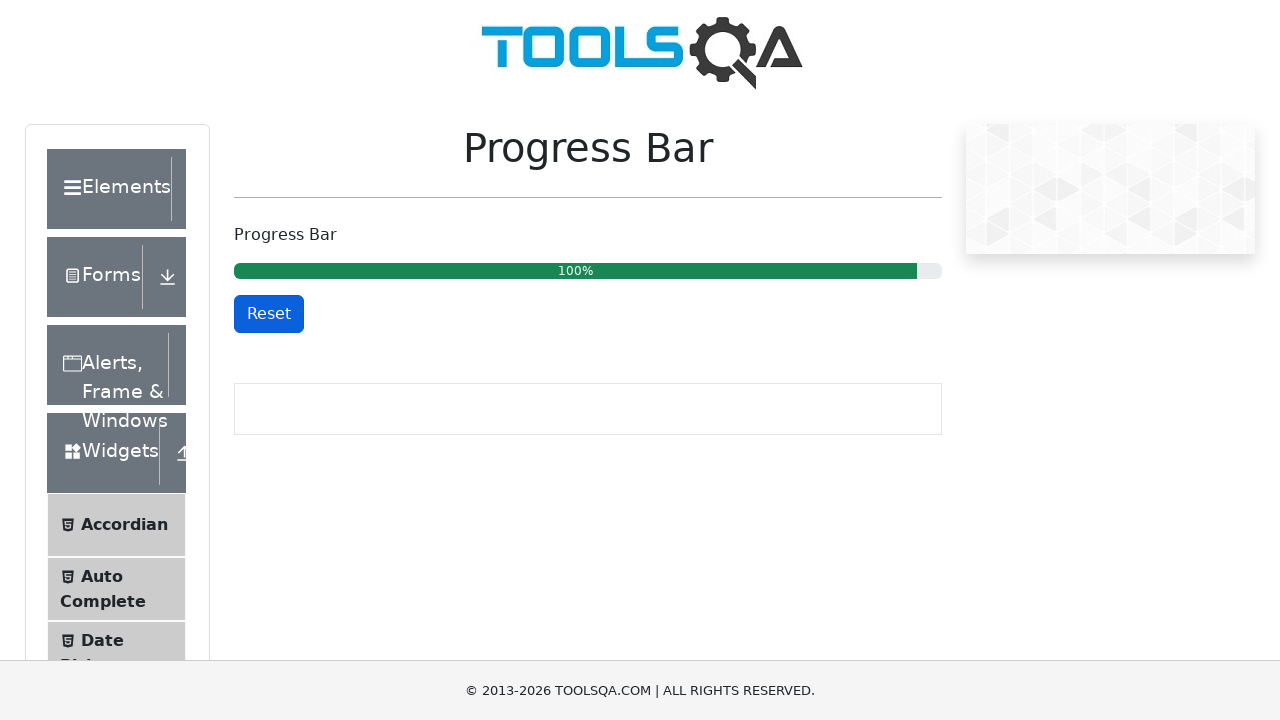

Clicked reset button to reset progress bar at (269, 314) on button#resetButton
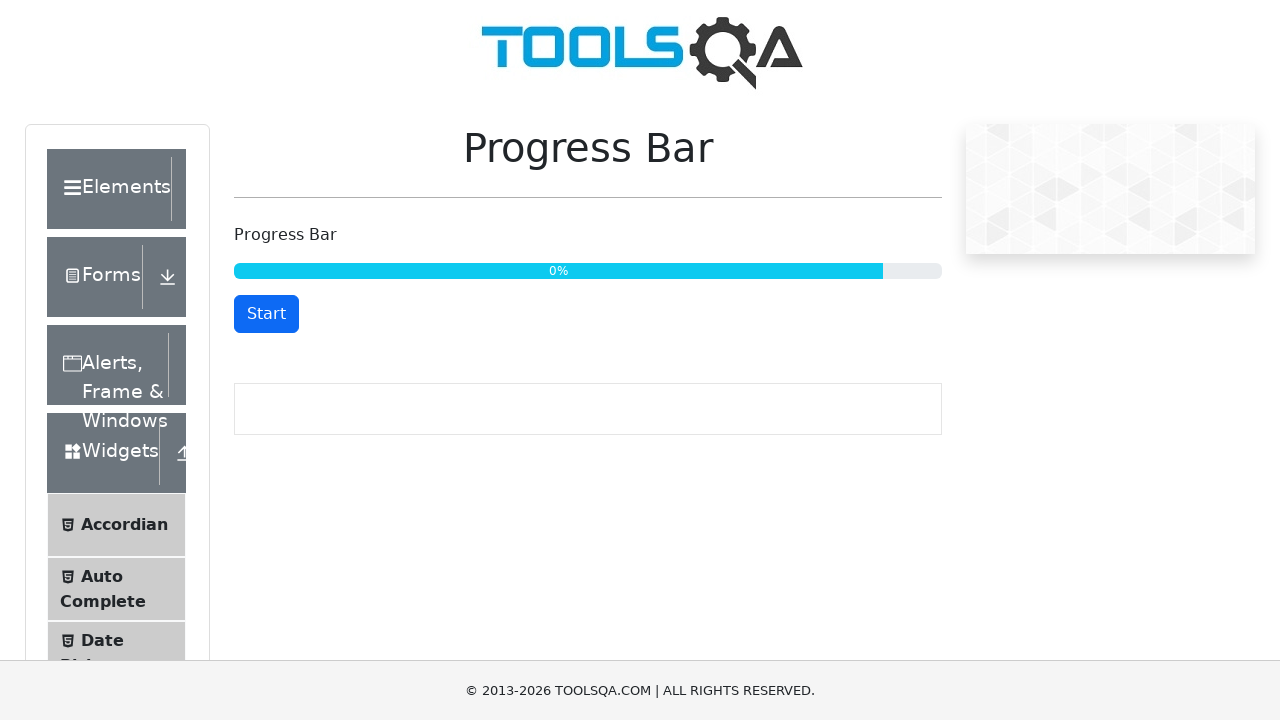

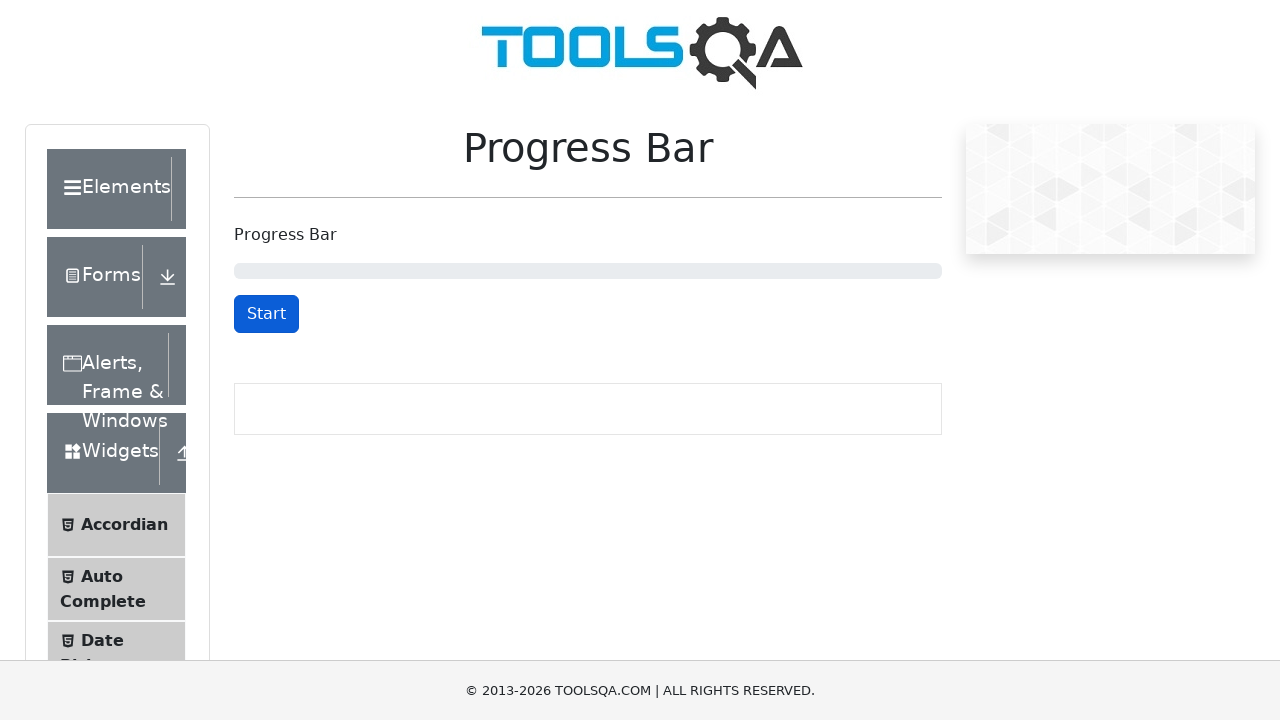